Tests the DEMOQA text box form by filling in user name, email, current address, and permanent address fields, then submitting the form and verifying the data is displayed on screen.

Starting URL: https://demoqa.com/text-box

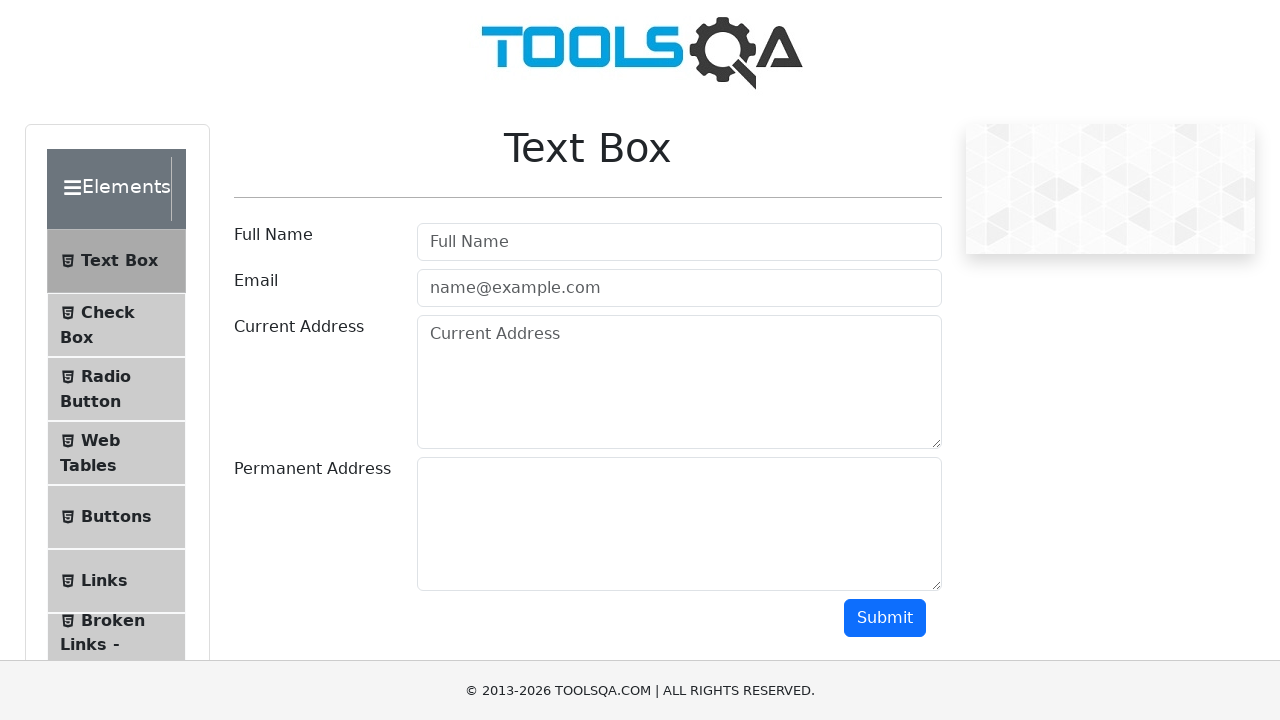

Filled user name field with 'Maria Rodriguez' on #userName
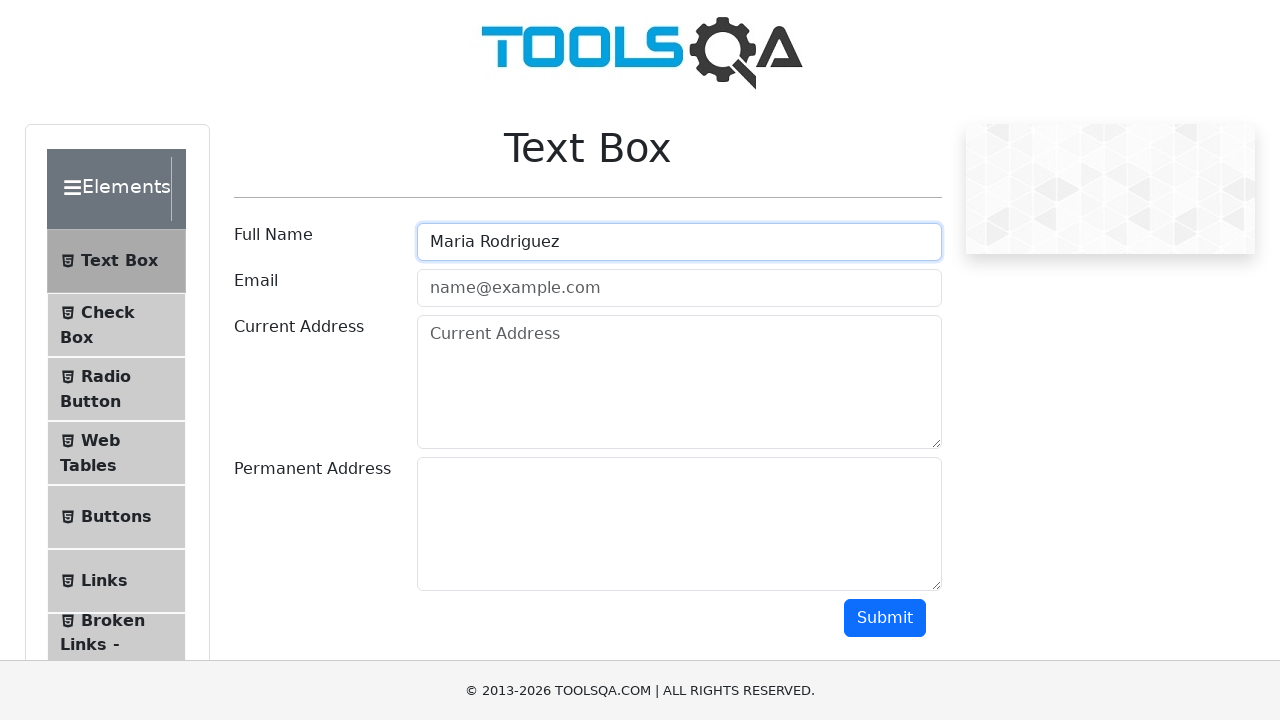

Filled email field with 'maria.rodriguez@example.com' on #userEmail
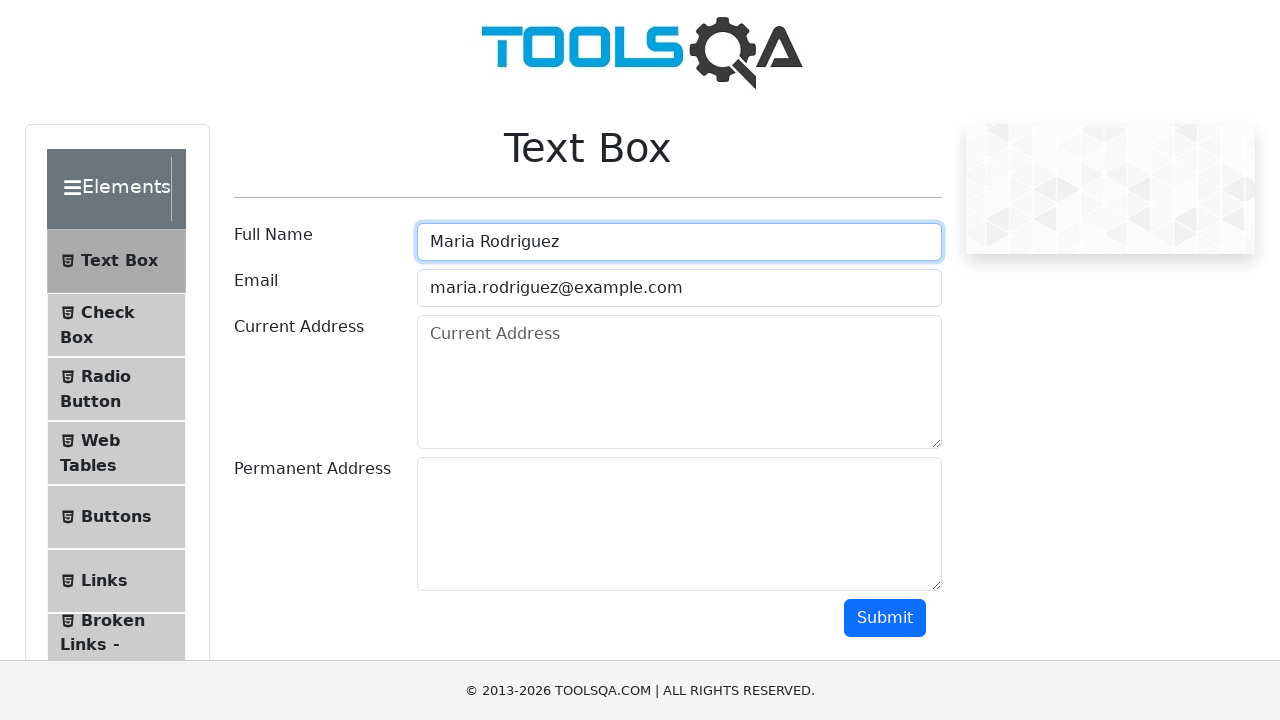

Filled current address field with '123 Main Street, Apt 4B' on #currentAddress
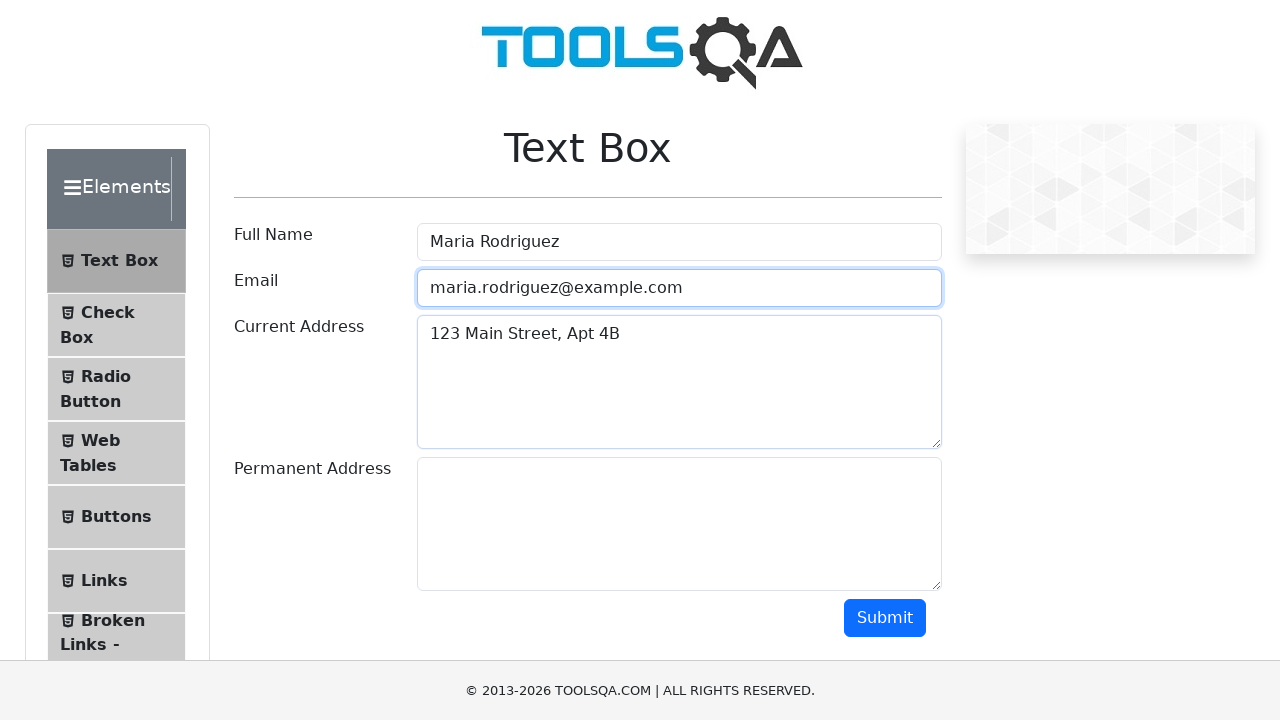

Filled permanent address field with '456 Oak Avenue, Suite 100' on #permanentAddress
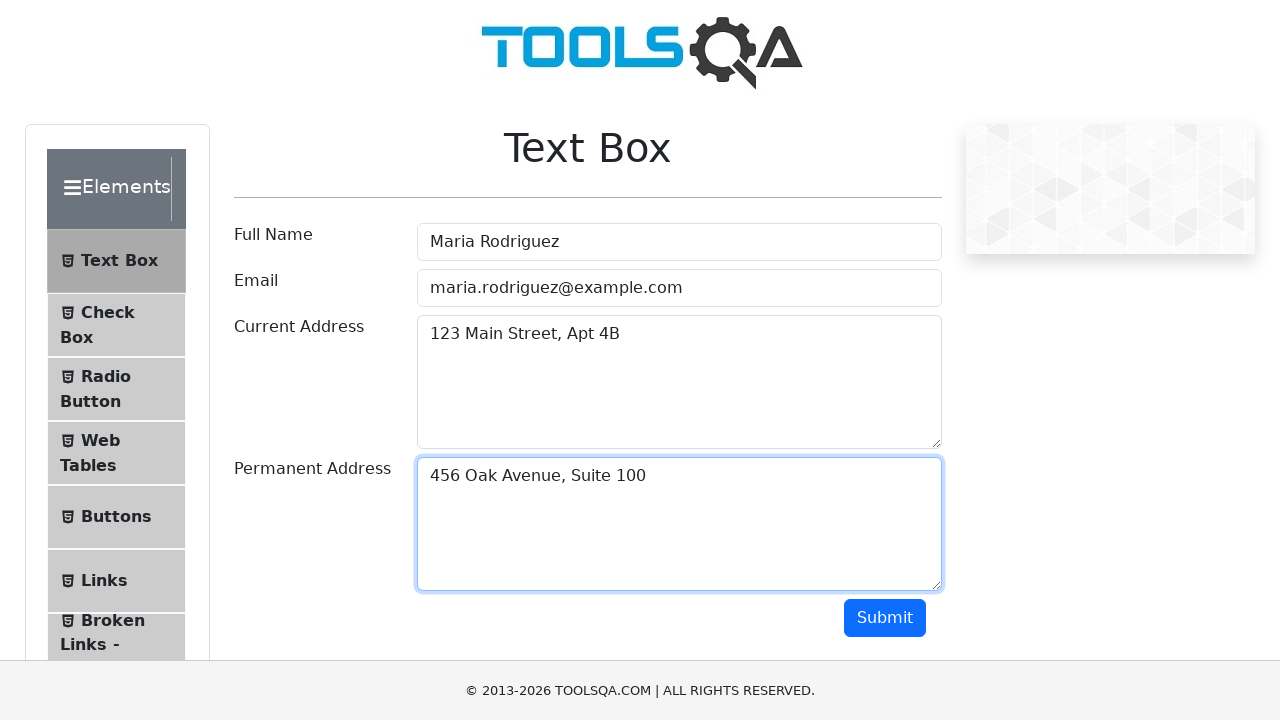

Scrolled submit button into view
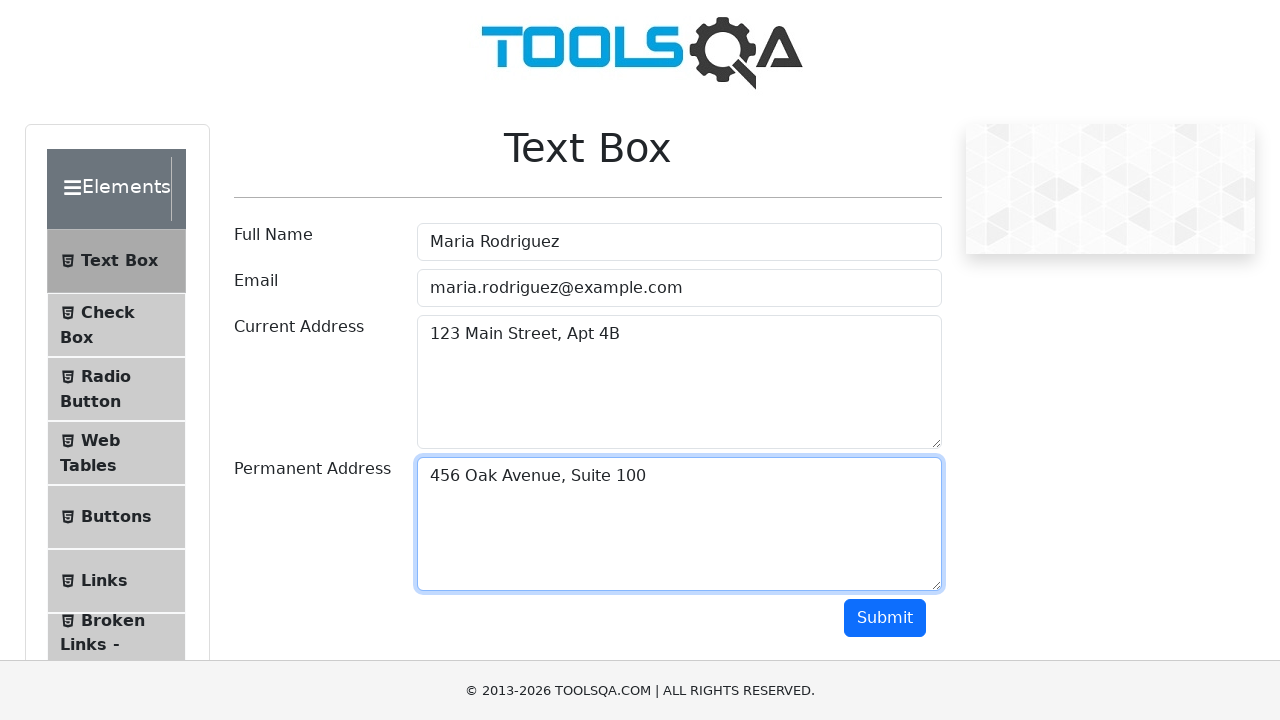

Clicked submit button to submit the form at (885, 618) on #submit
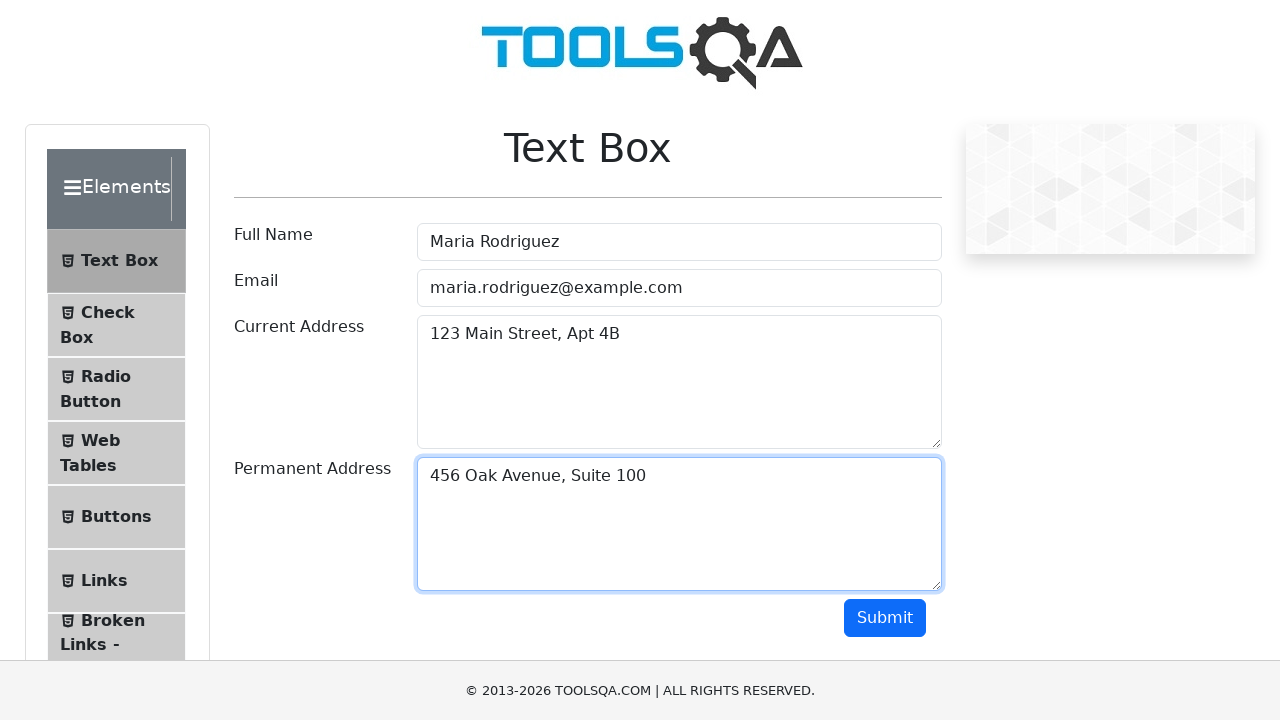

Name output field appeared
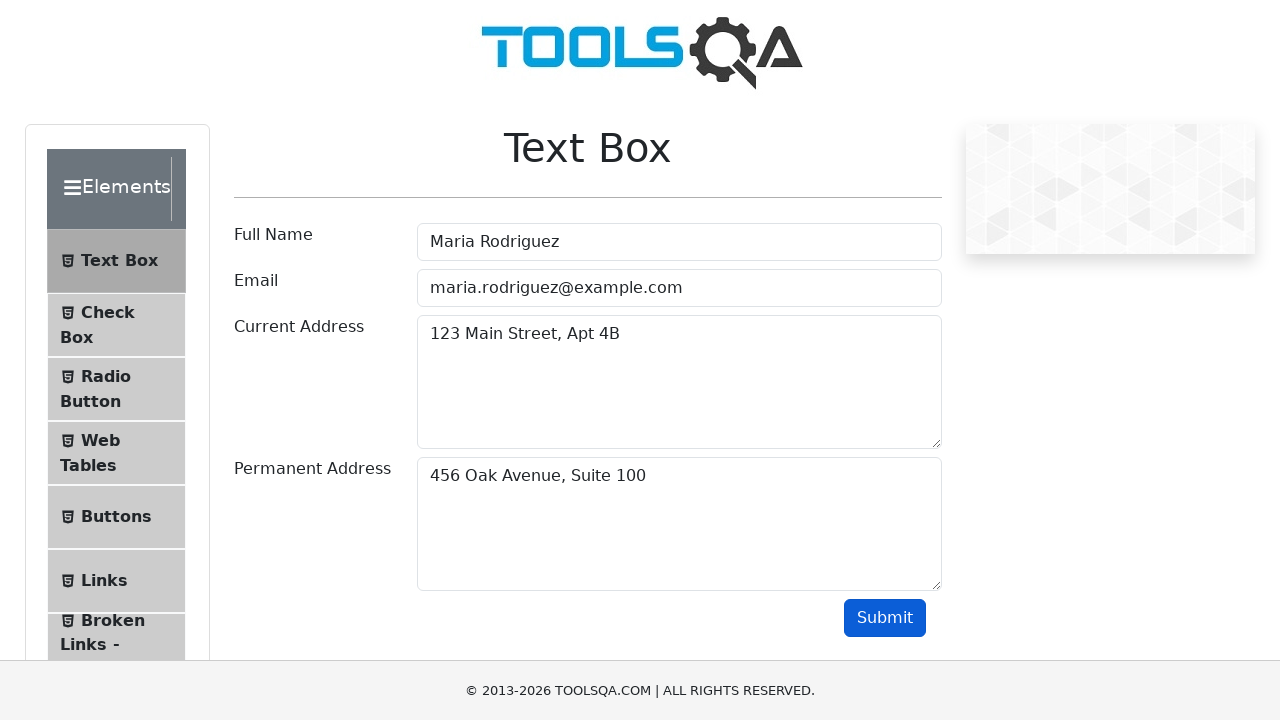

Email output field appeared
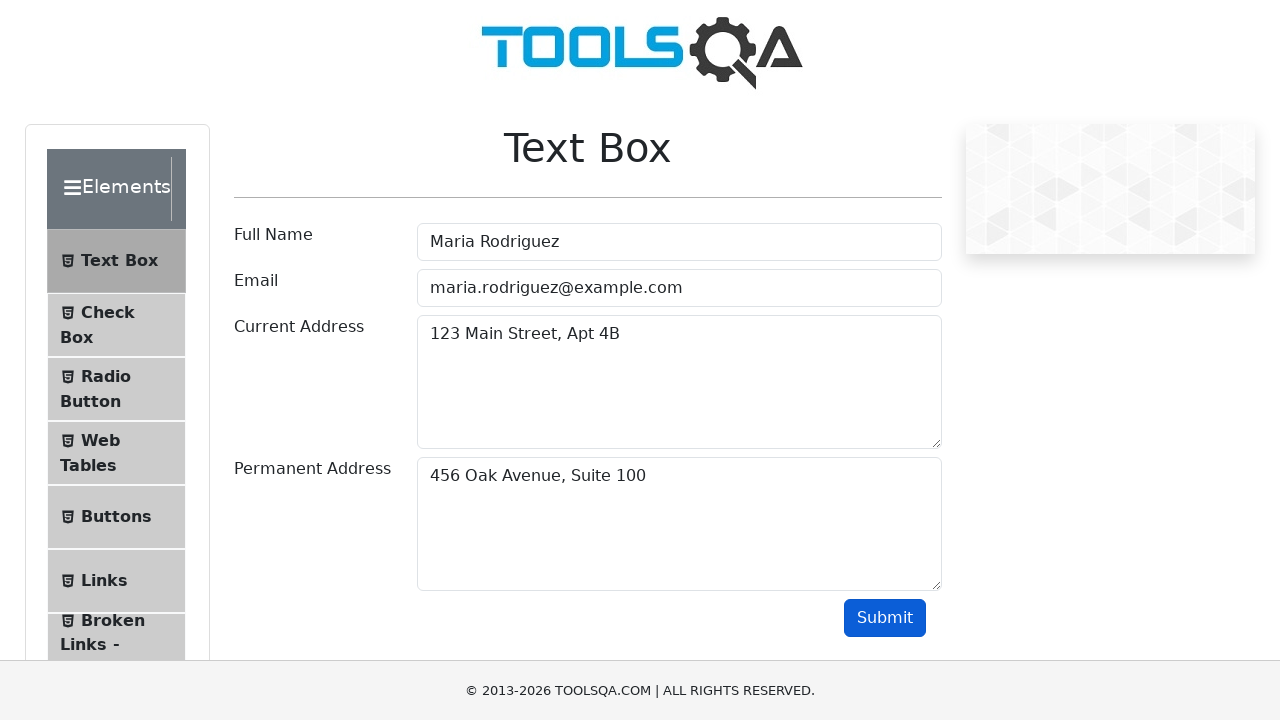

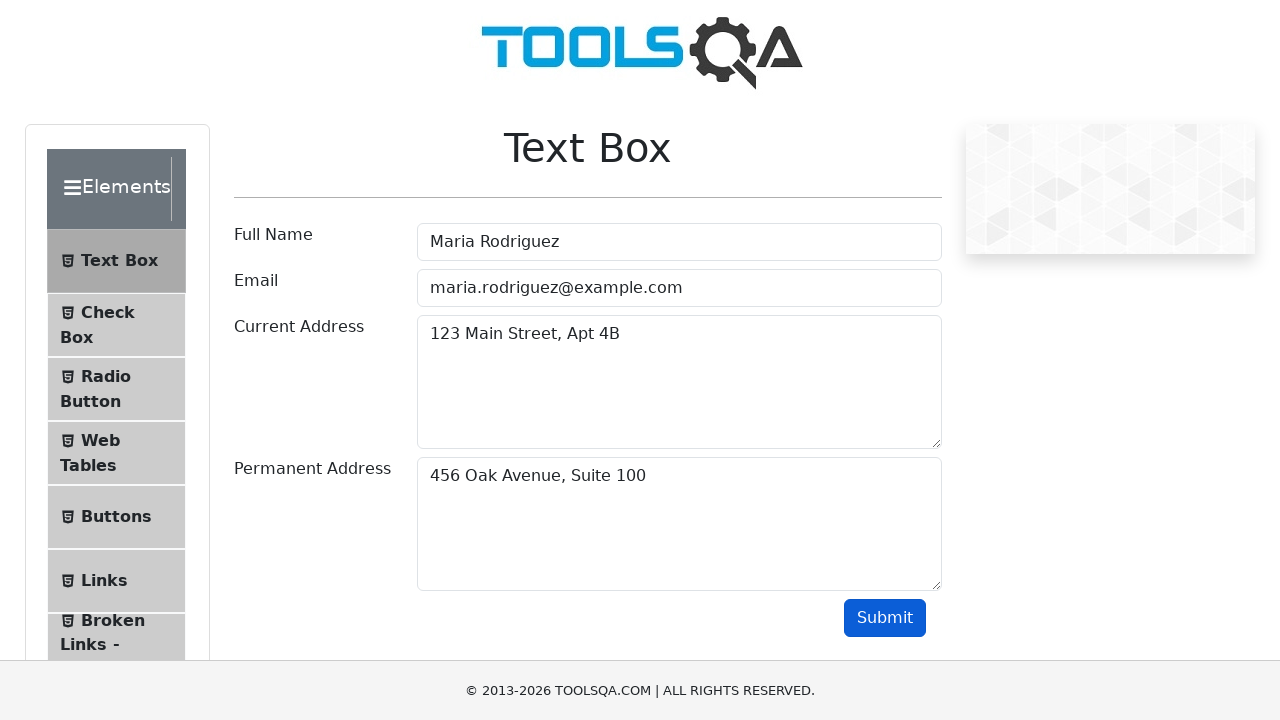